Tests clicking a button that triggers a JavaScript confirm dialog, accepts it, and verifies the result text shows "Ok"

Starting URL: http://the-internet.herokuapp.com/javascript_alerts

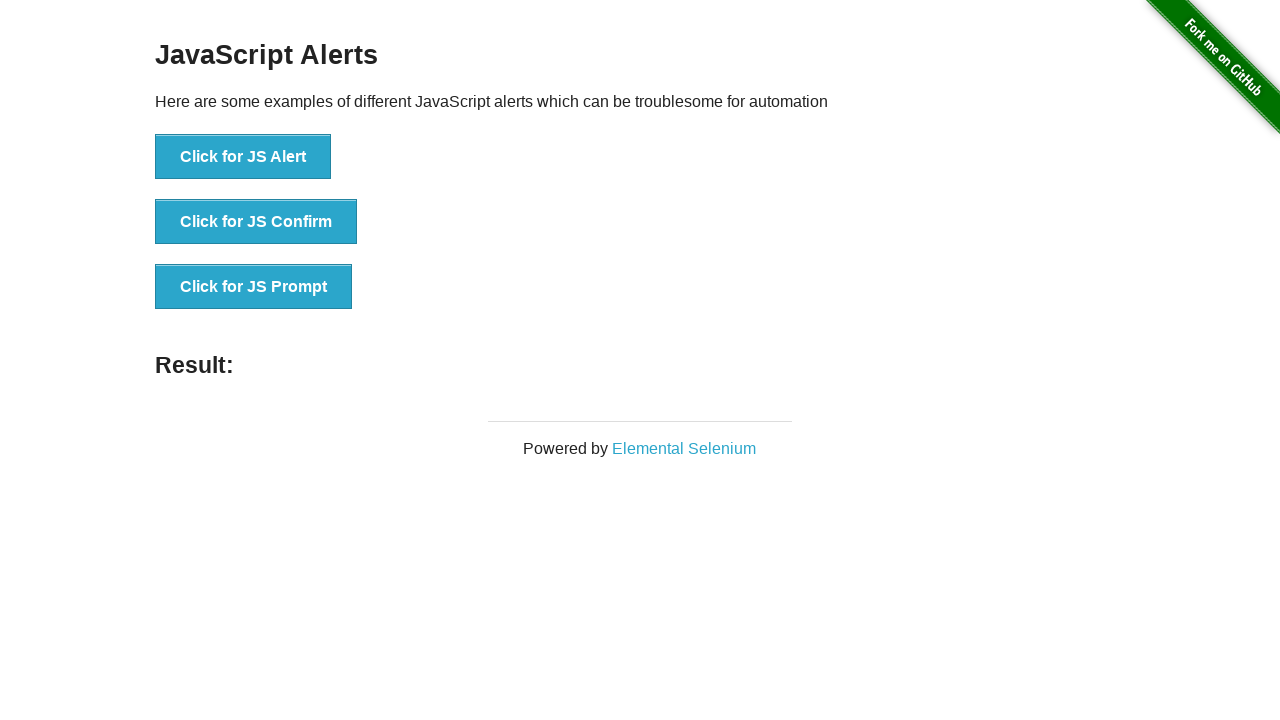

Set up dialog handler to accept confirmation dialogs
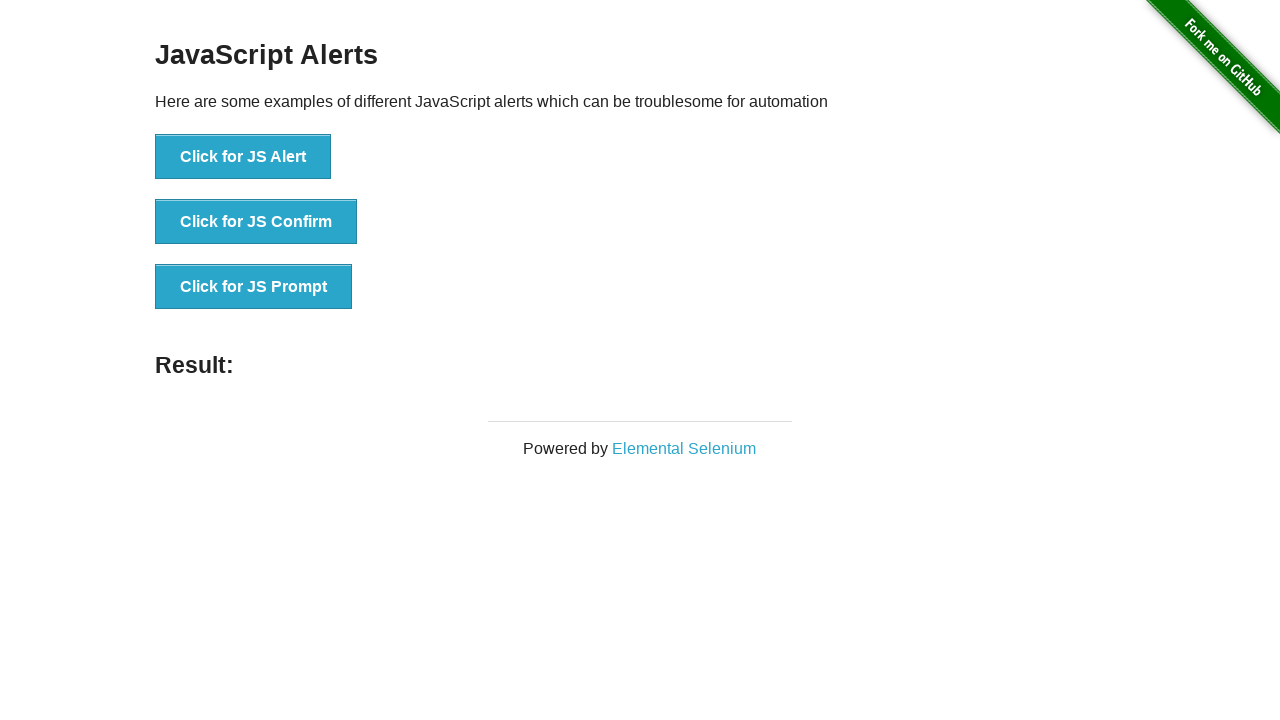

Clicked button to trigger JavaScript confirm dialog at (256, 222) on xpath=//button[@onclick='jsConfirm()']
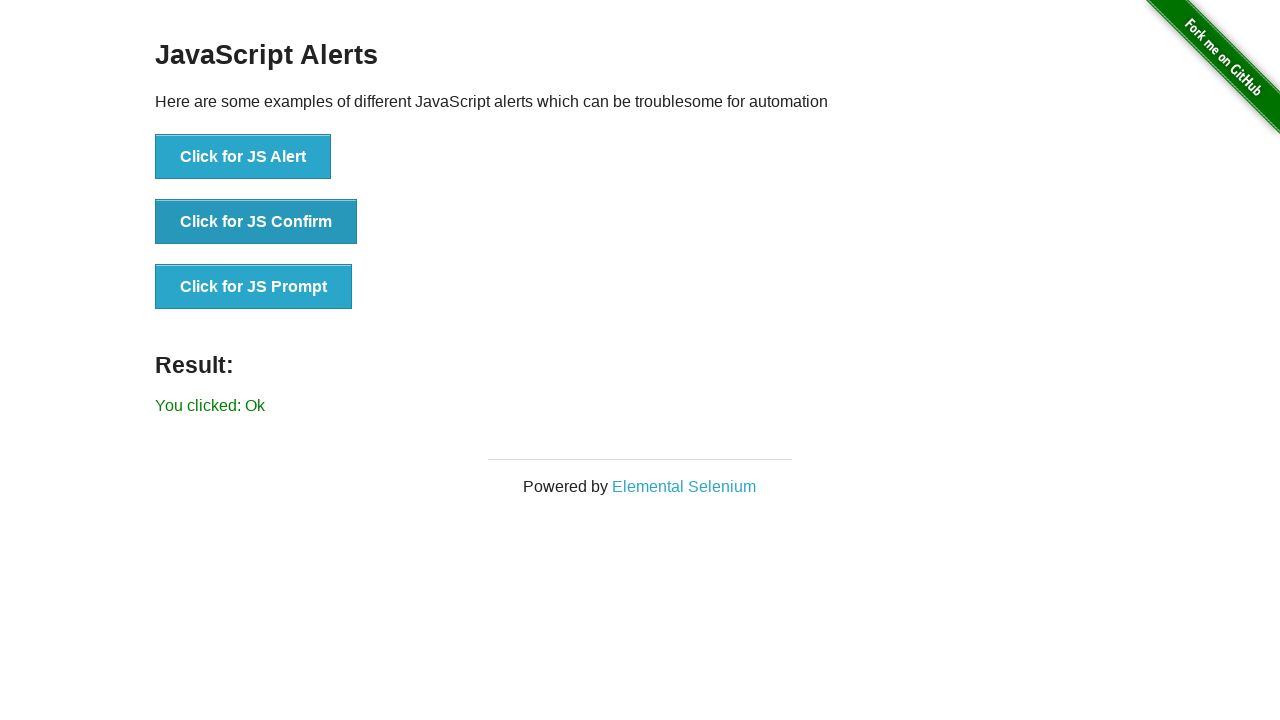

Result element loaded after accepting confirm dialog
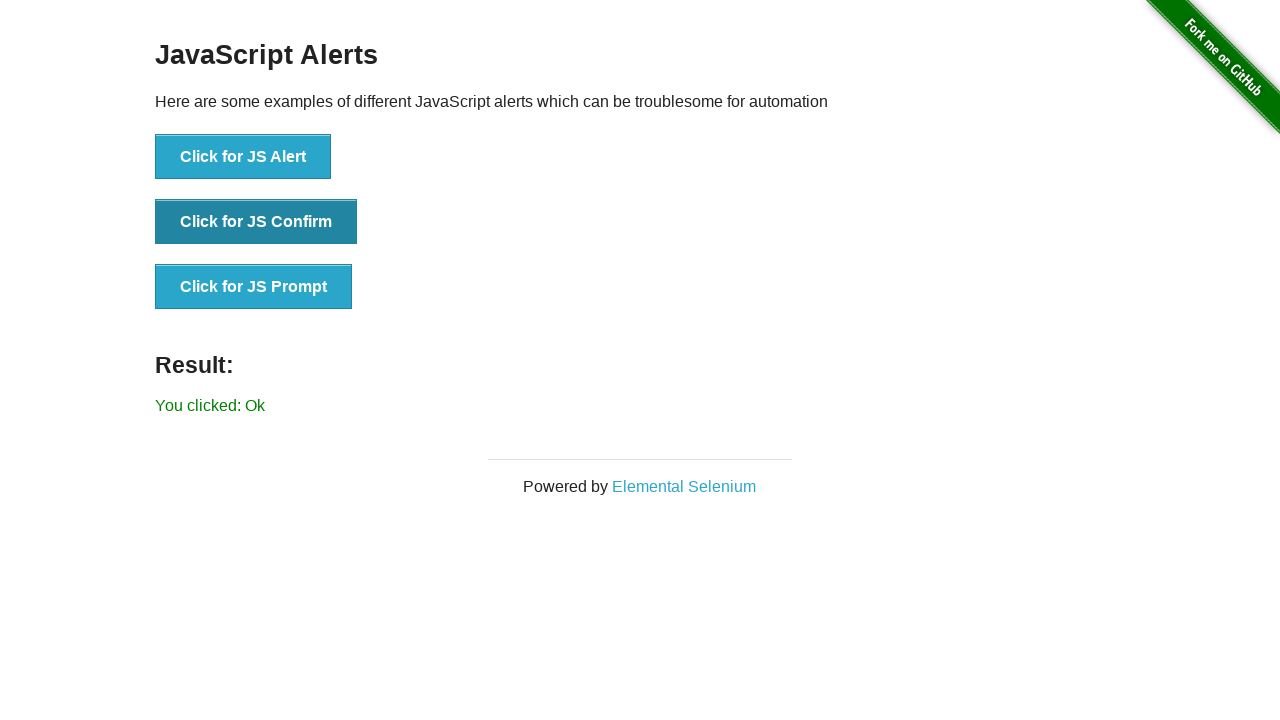

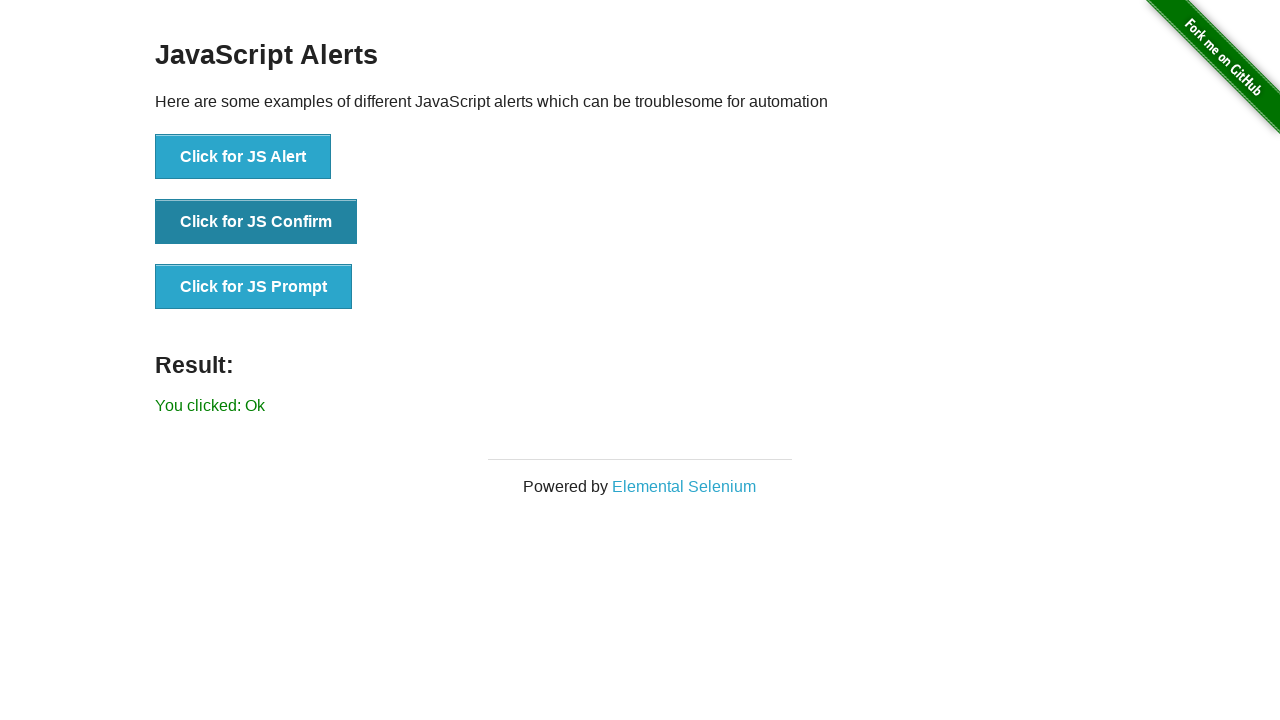